Tests drag and drop functionality by navigating to a demo page and dragging element A to element B

Starting URL: http://the-internet.herokuapp.com/

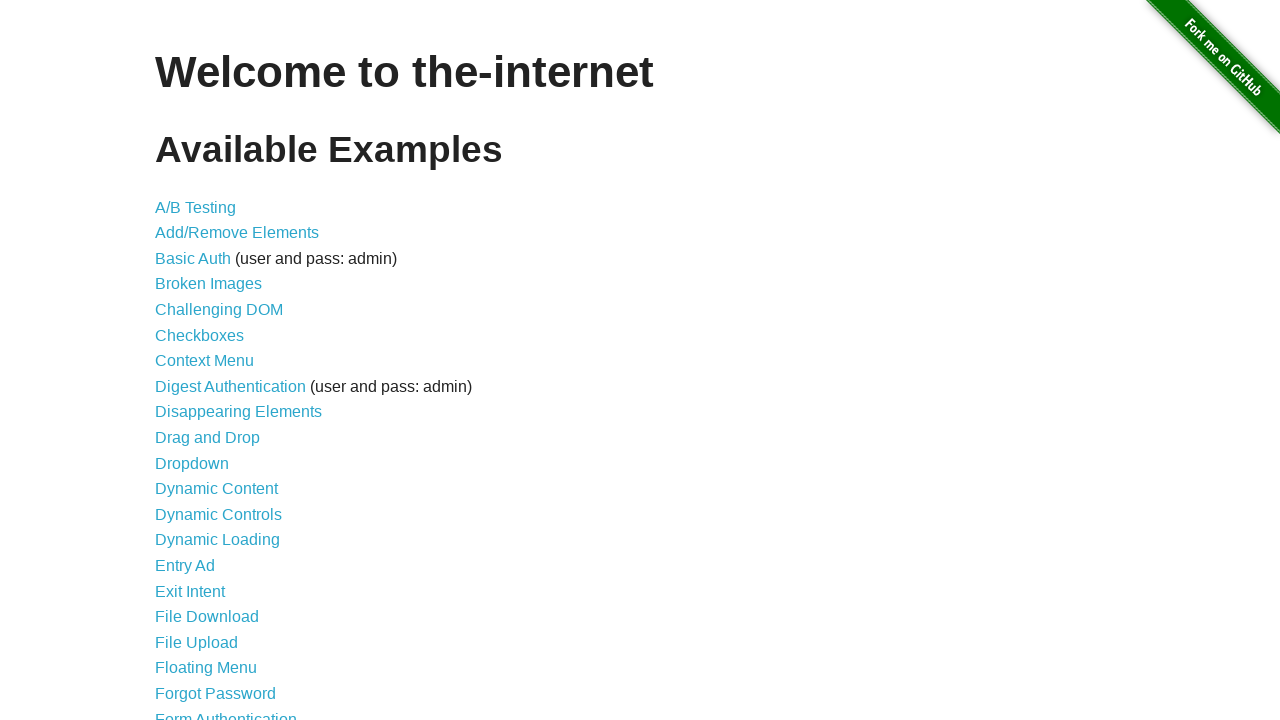

Clicked on Drag and Drop link at (208, 438) on xpath=//a[text()='Drag and Drop']
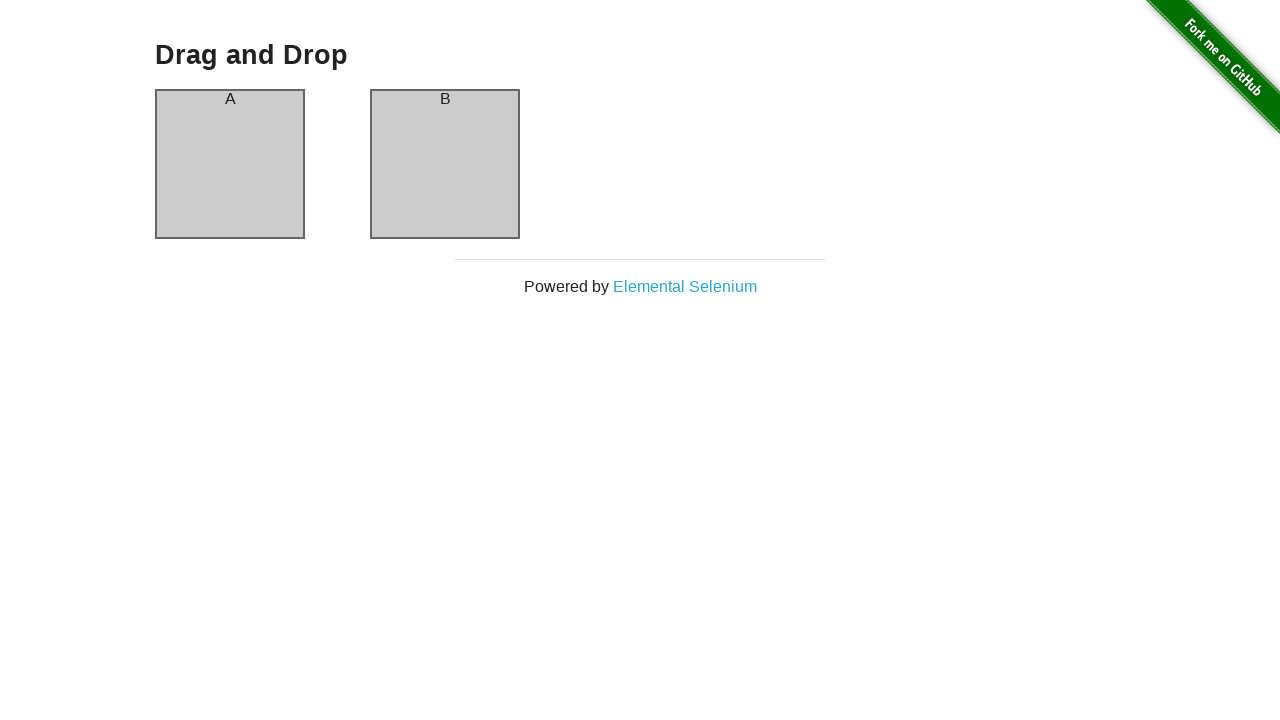

Located source element (column A)
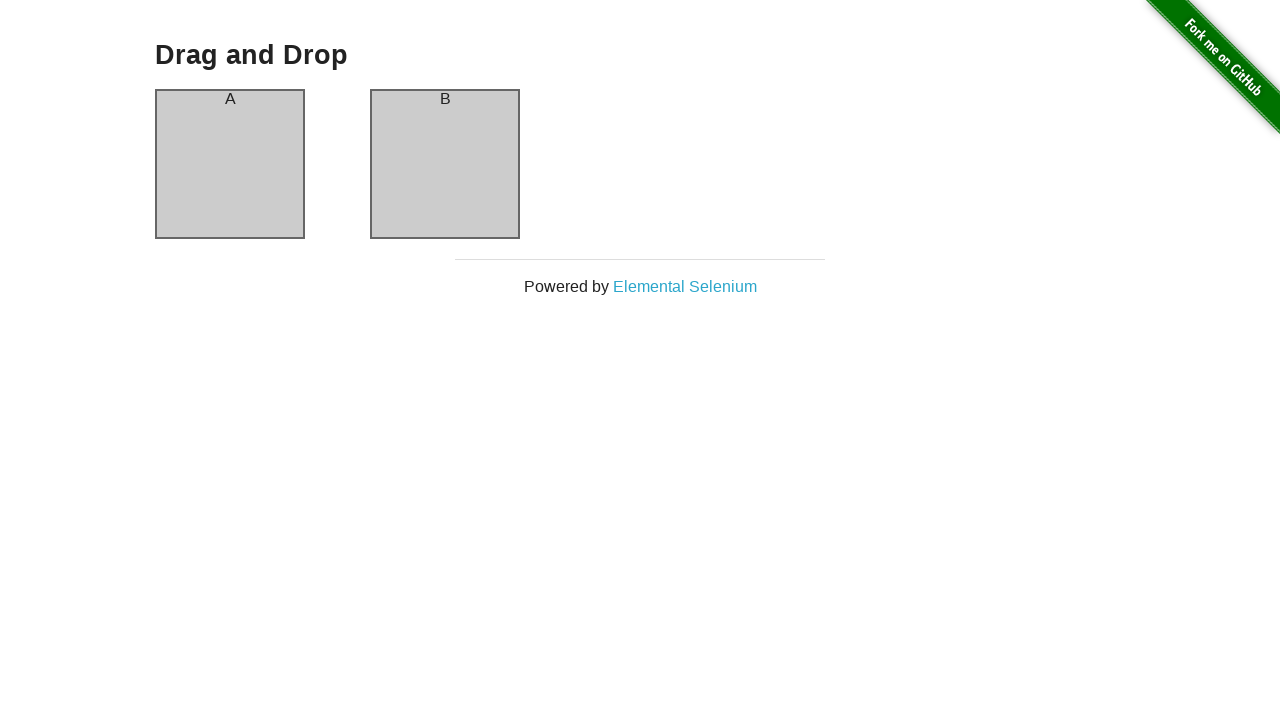

Located target element (column B)
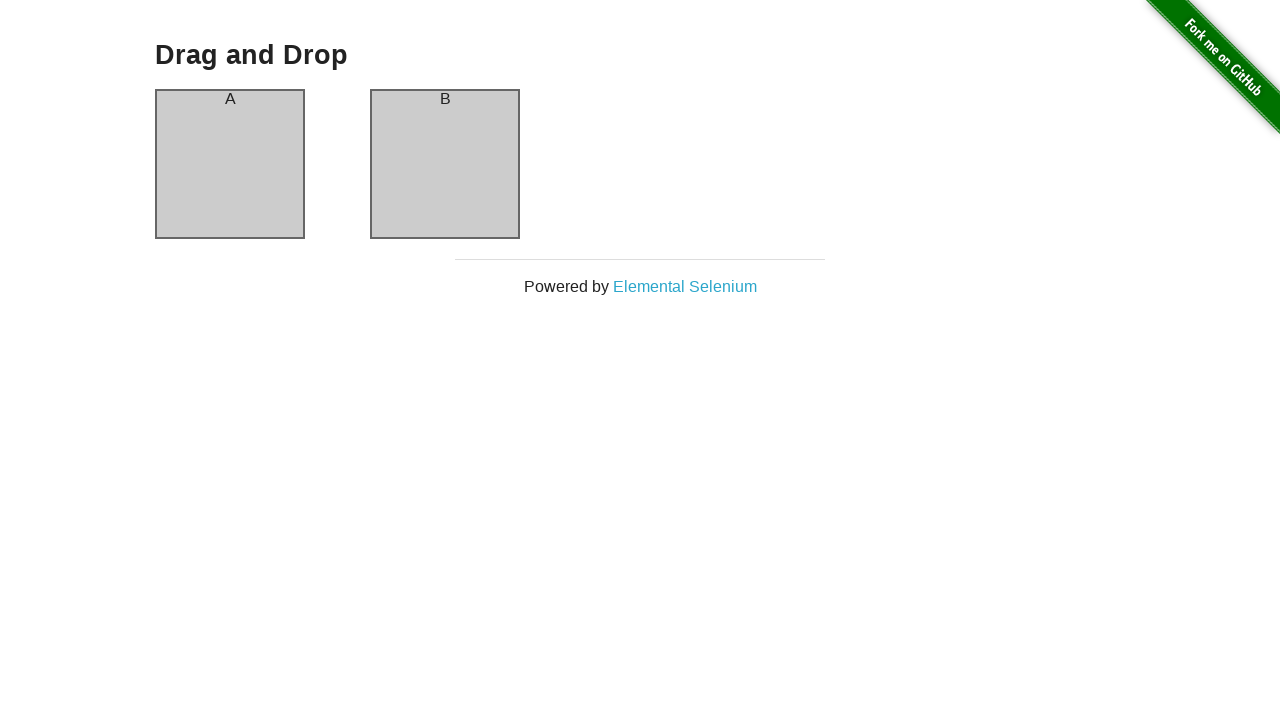

Dragged element A to element B at (445, 164)
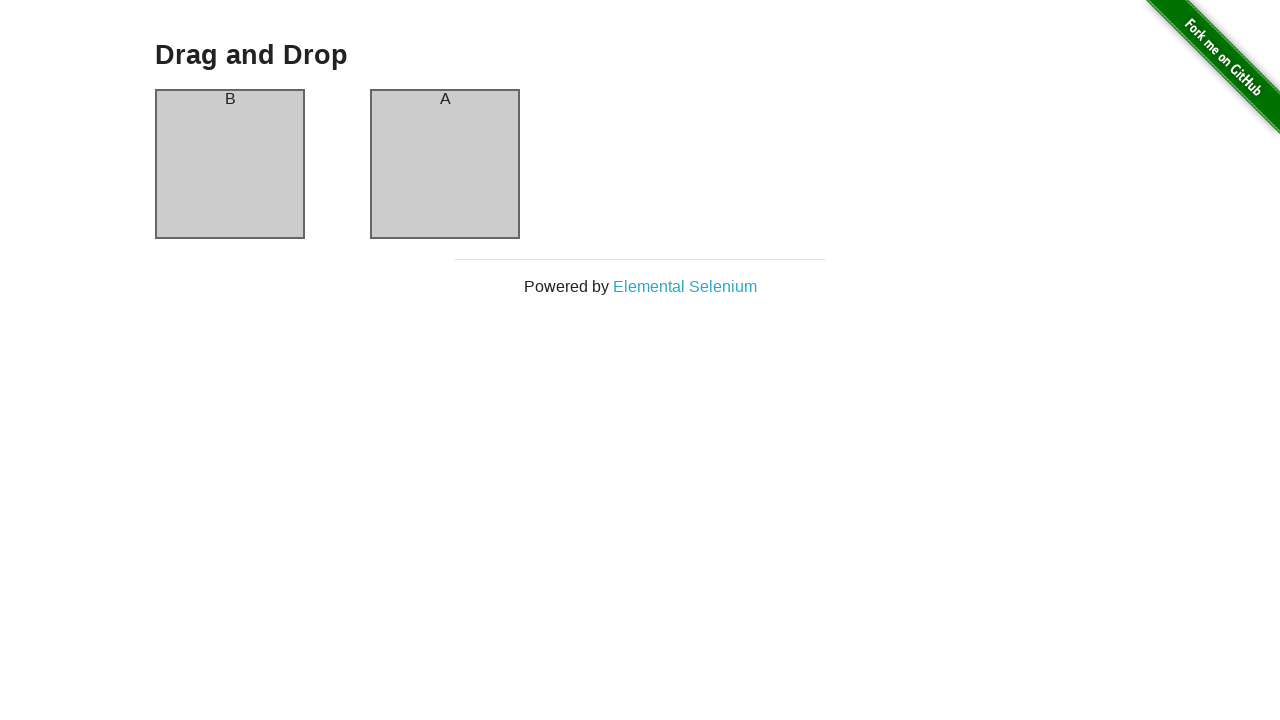

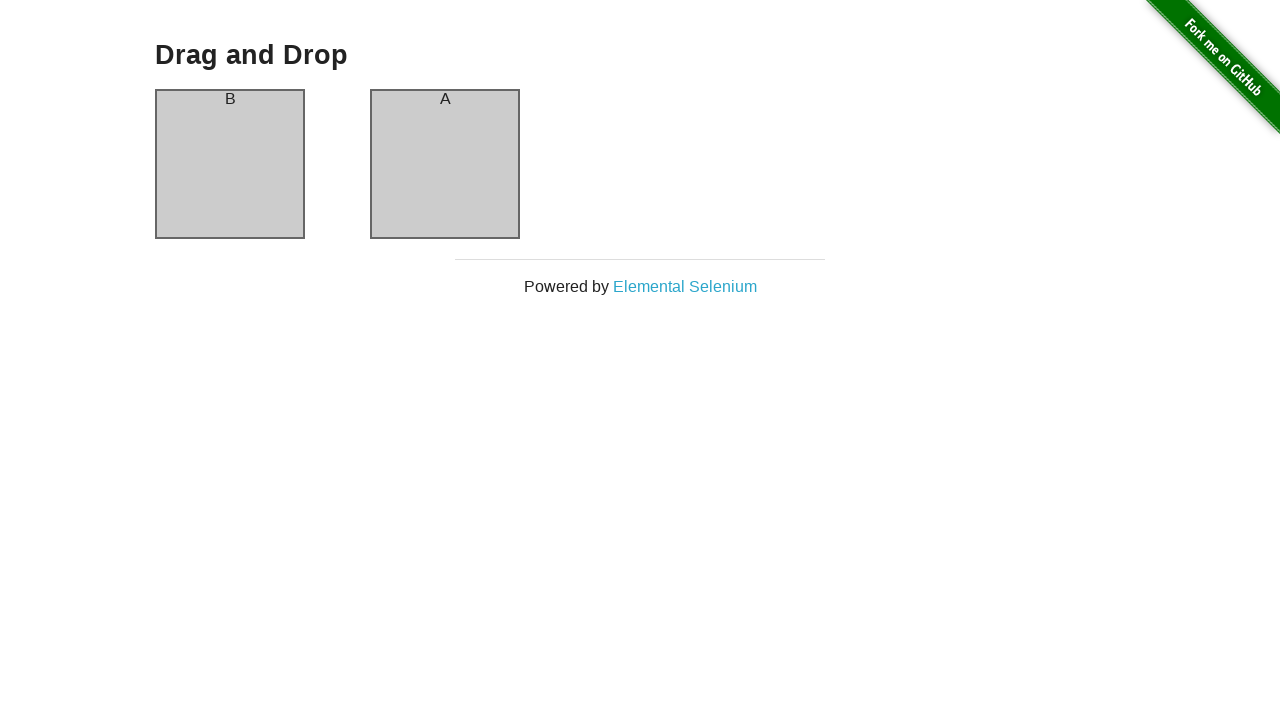